Navigates to JPL Space image gallery and clicks the full image button to reveal the featured Mars image

Starting URL: https://data-class-jpl-space.s3.amazonaws.com/JPL_Space/index.html

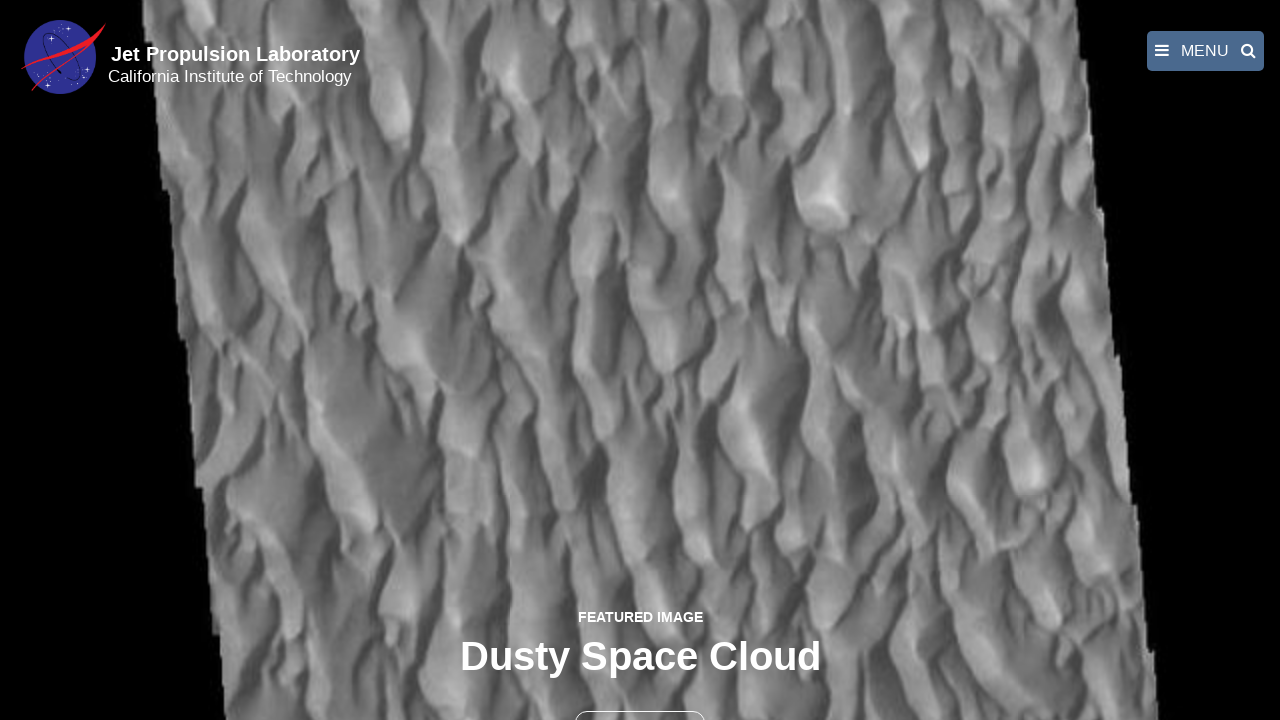

Navigated to JPL Space image gallery
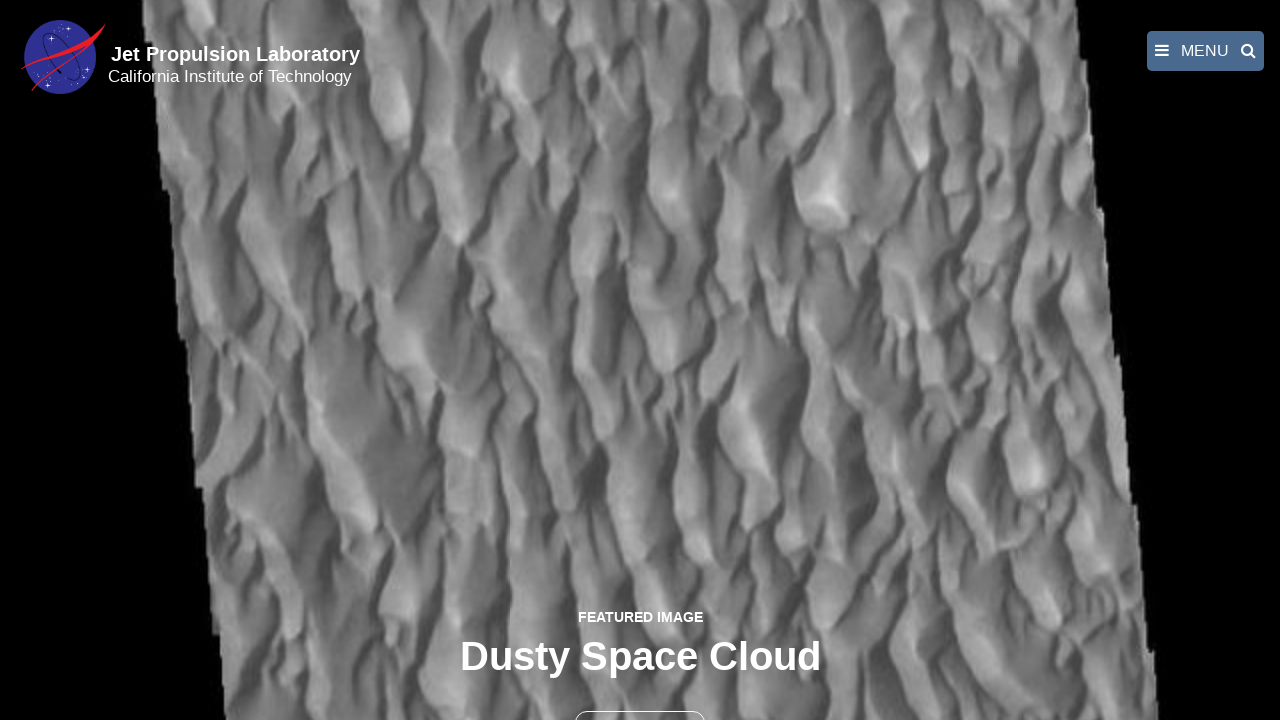

Clicked the full image button to reveal featured Mars image at (640, 699) on button >> nth=1
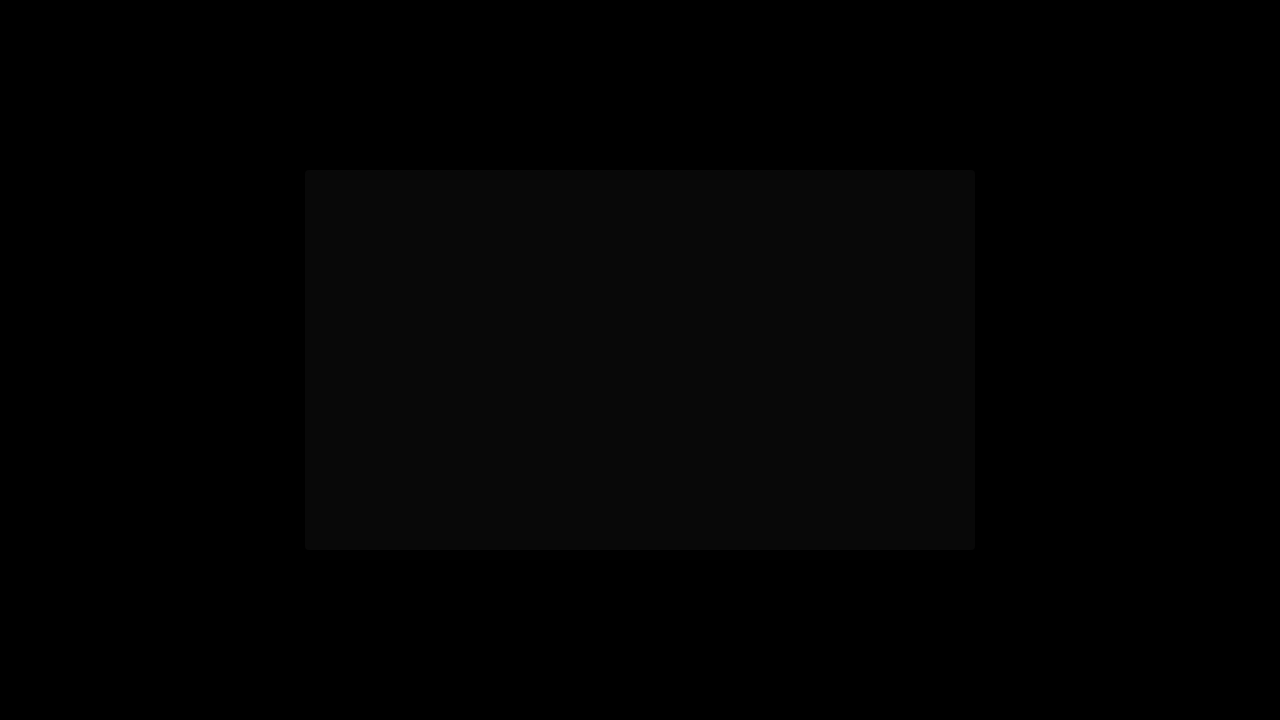

Full-size featured Mars image loaded and displayed
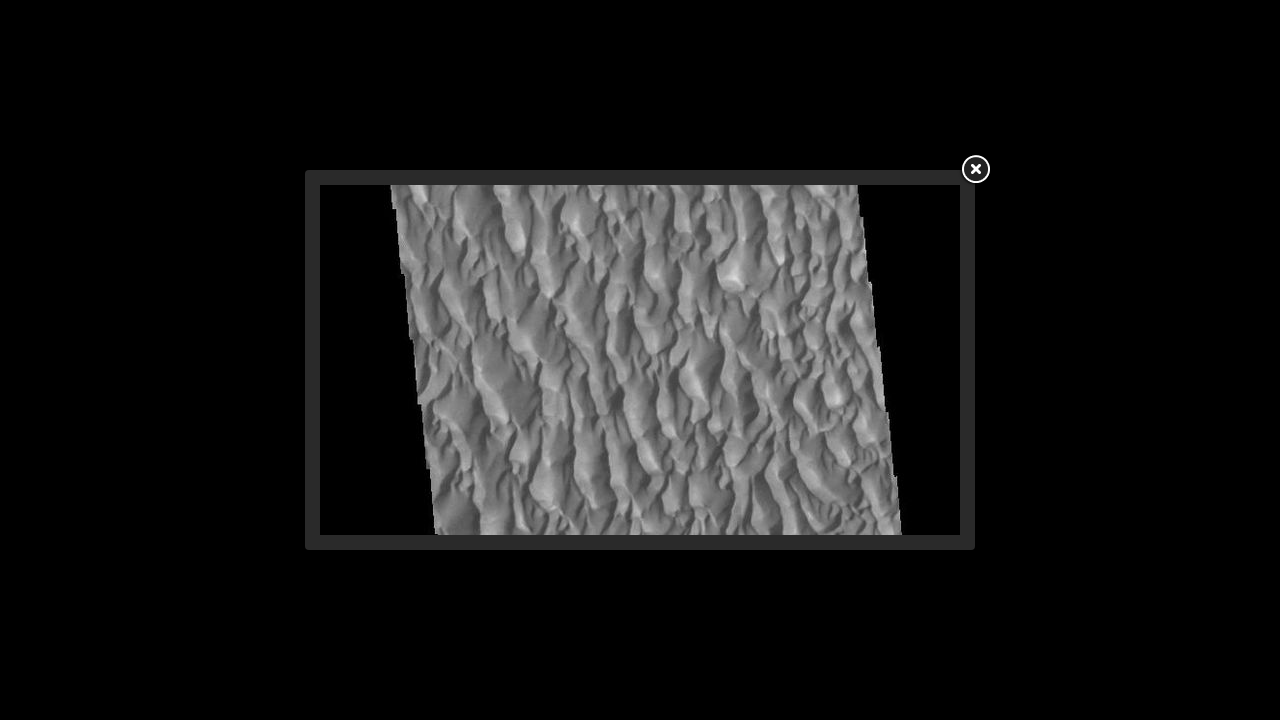

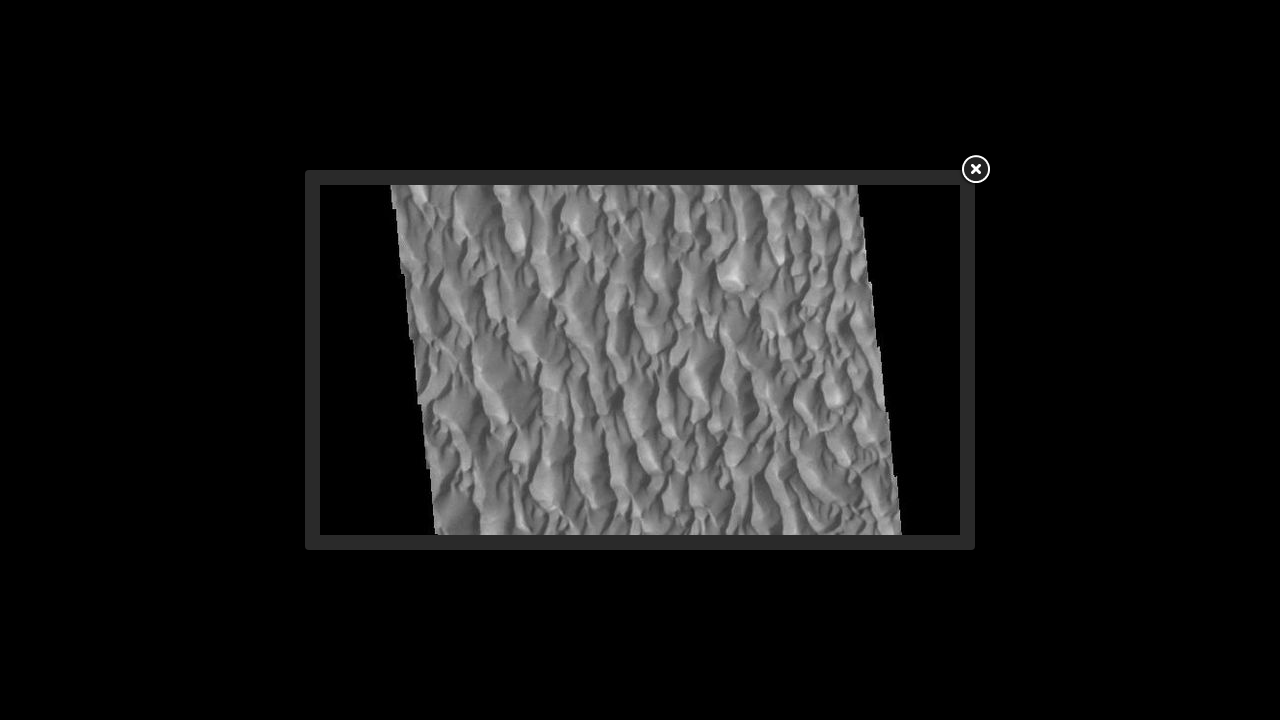